Tests that edits are saved when the input loses focus (blur event)

Starting URL: https://demo.playwright.dev/todomvc

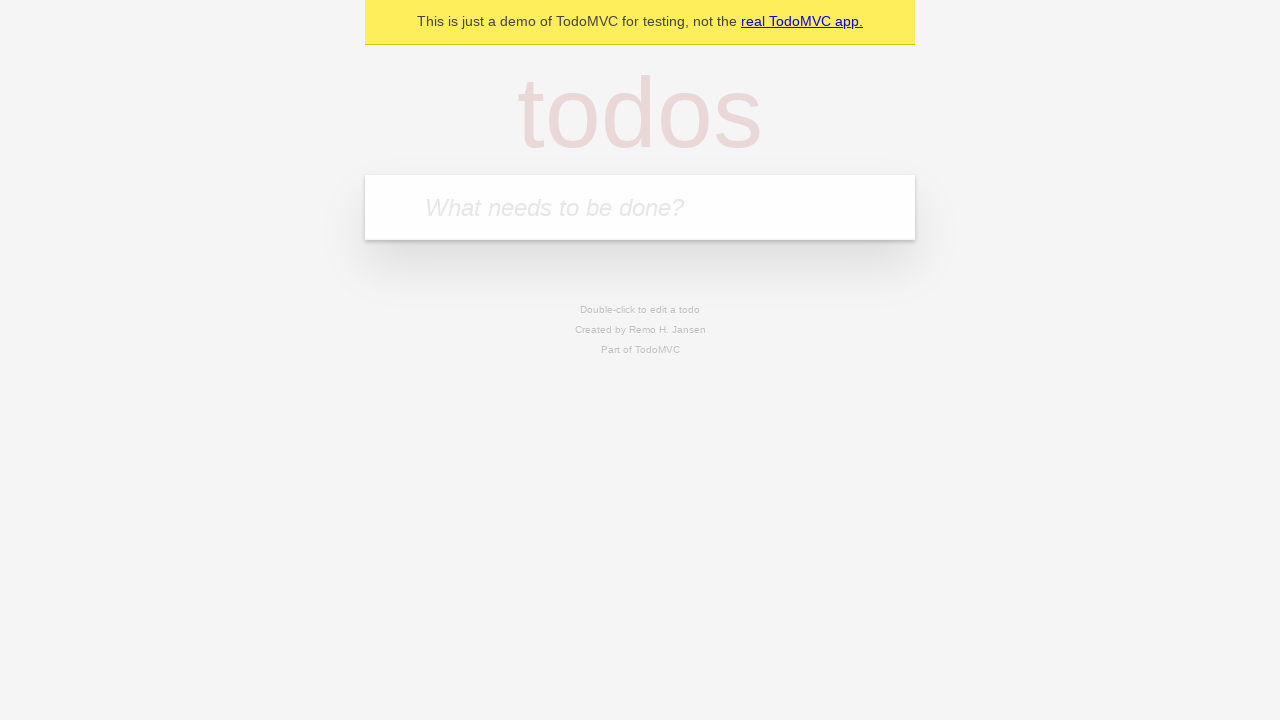

Filled todo input with 'buy some cheese' on internal:attr=[placeholder="What needs to be done?"i]
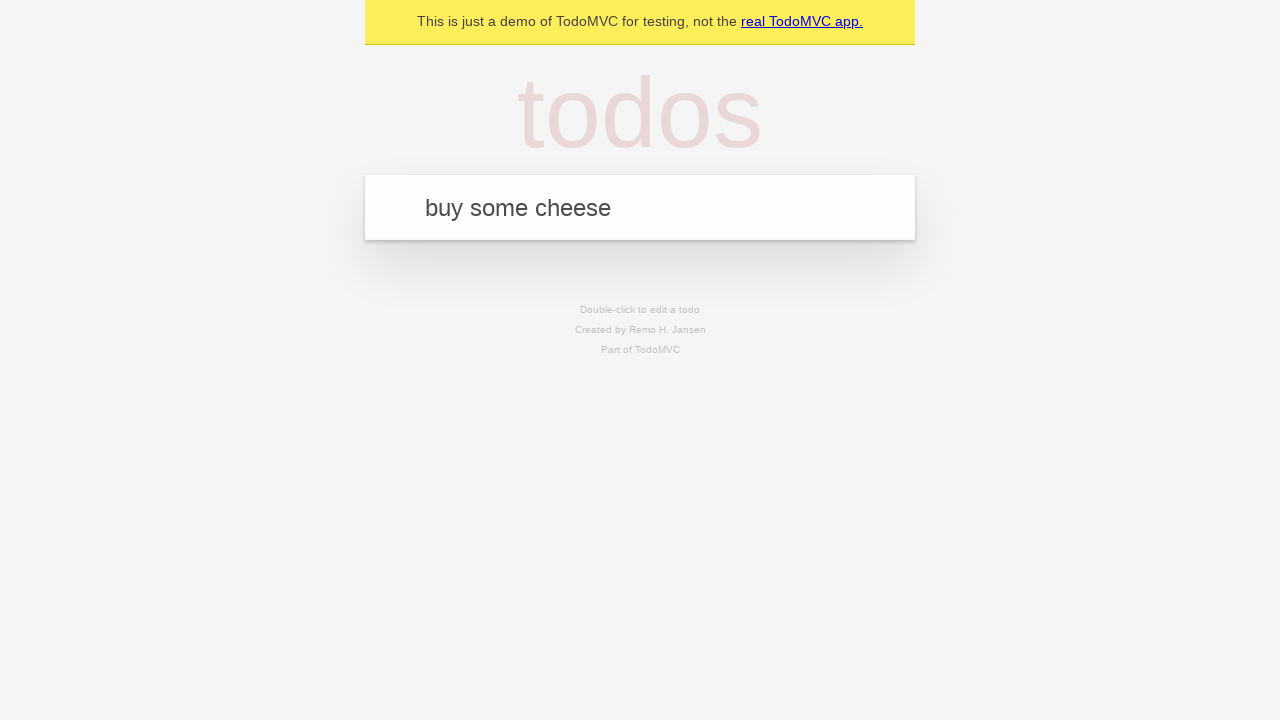

Pressed Enter to create first todo item on internal:attr=[placeholder="What needs to be done?"i]
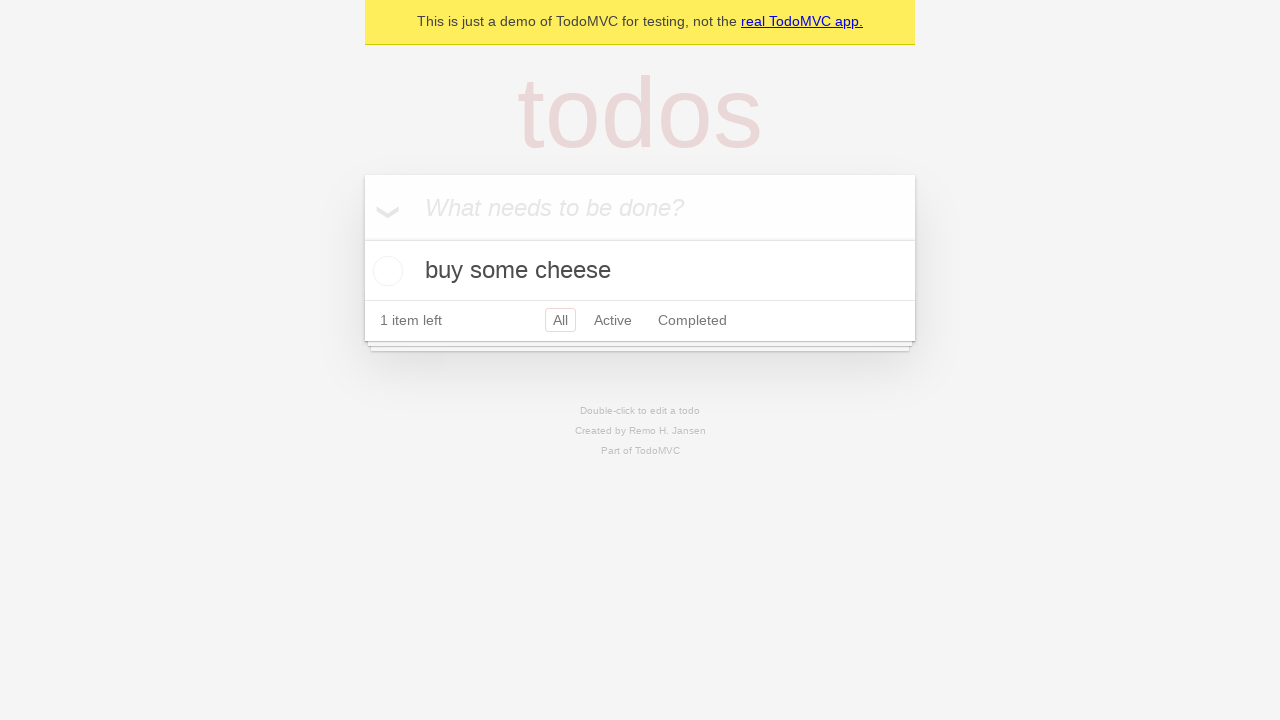

Filled todo input with 'feed the cat' on internal:attr=[placeholder="What needs to be done?"i]
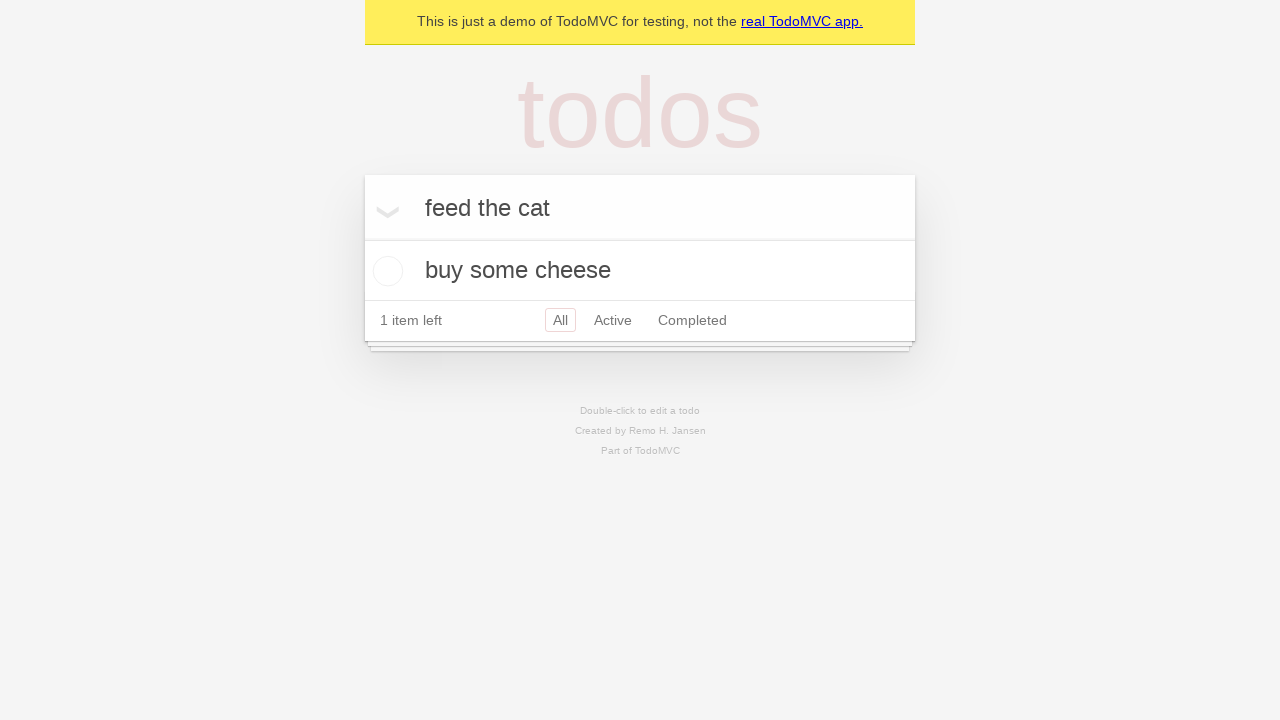

Pressed Enter to create second todo item on internal:attr=[placeholder="What needs to be done?"i]
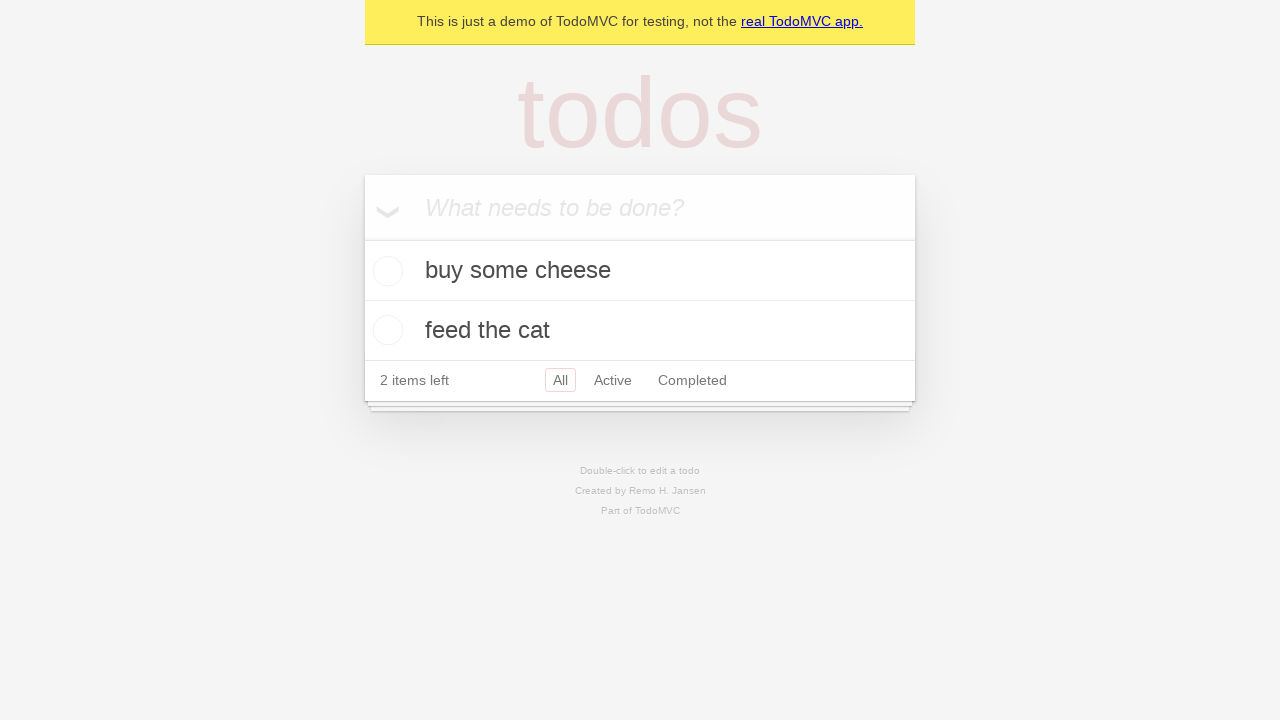

Filled todo input with 'book a doctors appointment' on internal:attr=[placeholder="What needs to be done?"i]
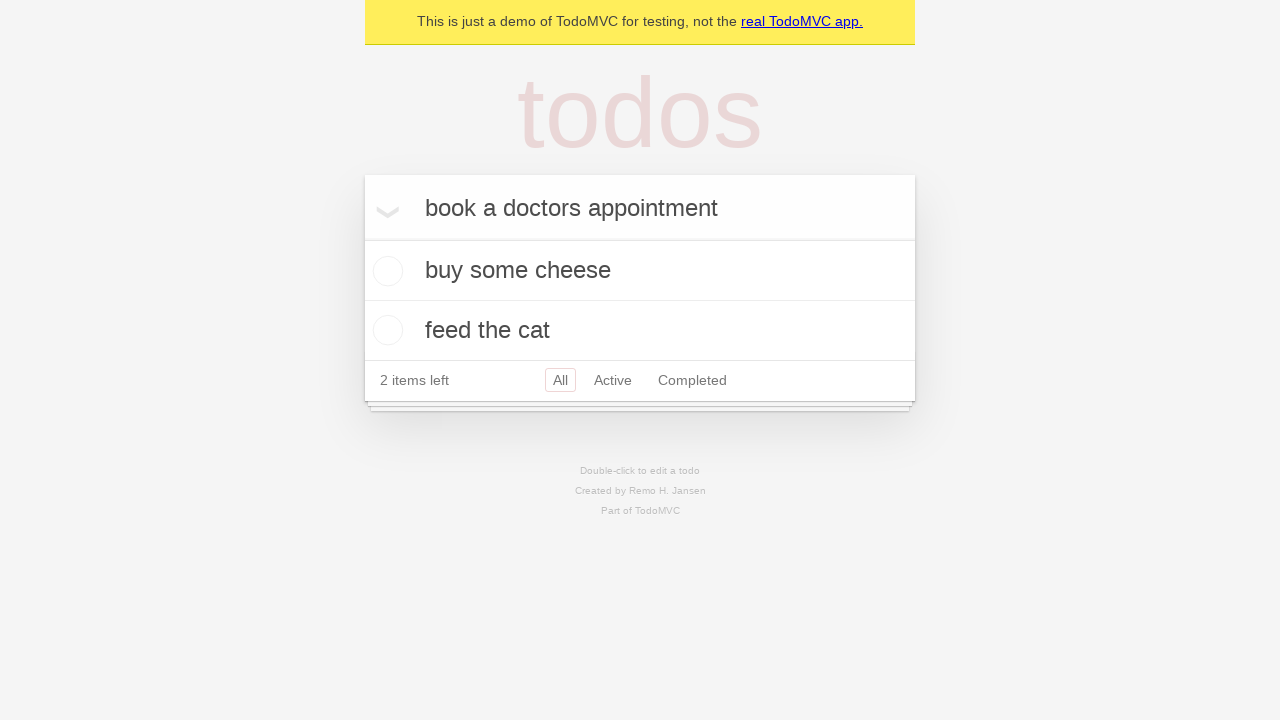

Pressed Enter to create third todo item on internal:attr=[placeholder="What needs to be done?"i]
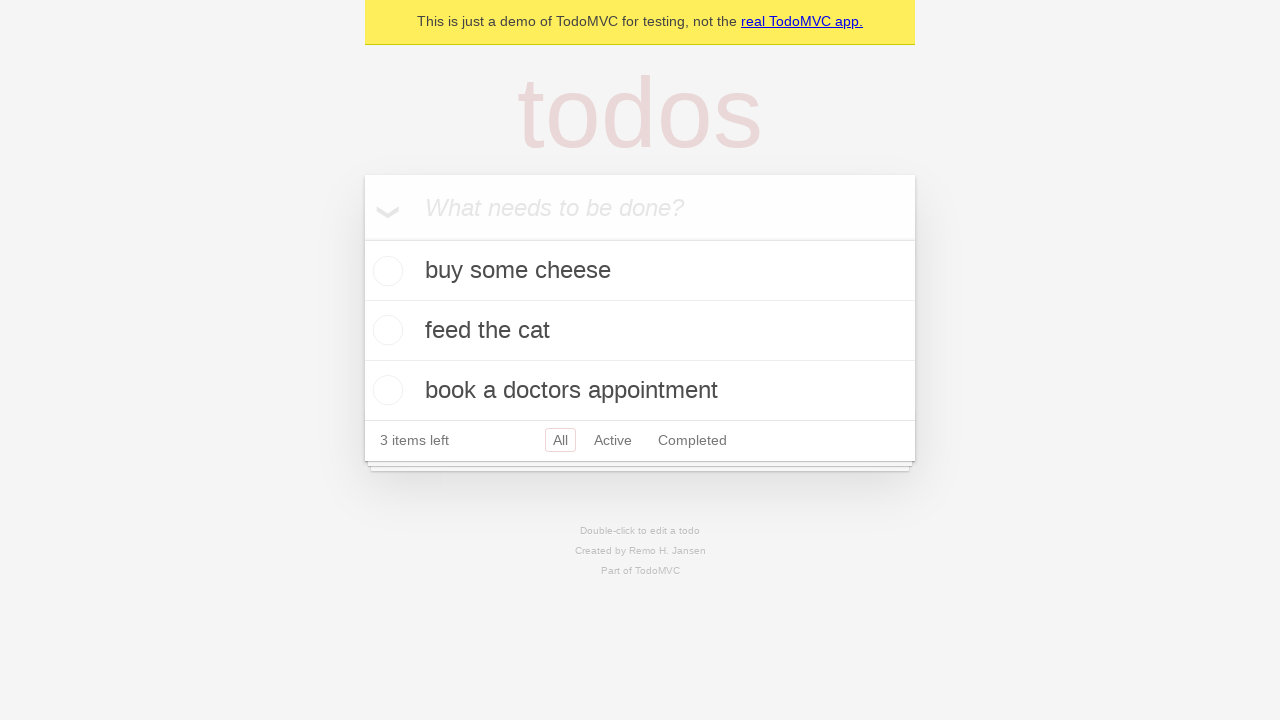

Double-clicked second todo item to enter edit mode at (640, 331) on internal:testid=[data-testid="todo-item"s] >> nth=1
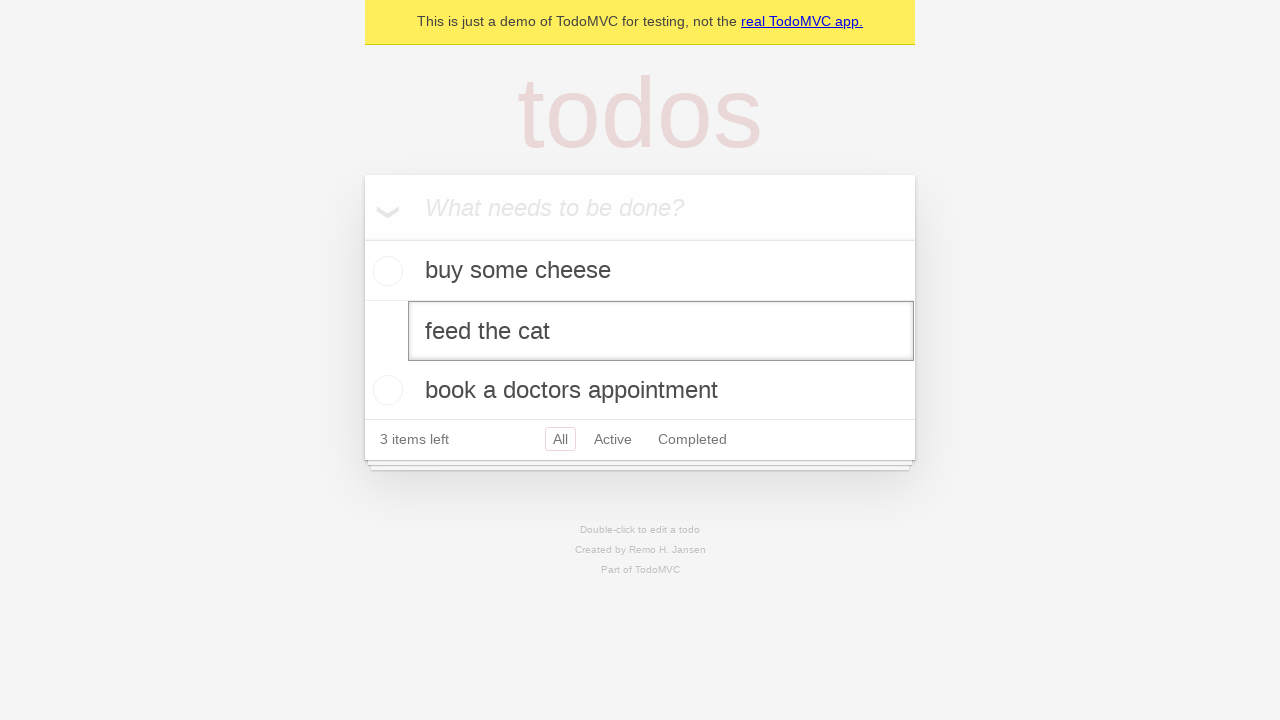

Filled edit textbox with 'buy some sausages' on internal:testid=[data-testid="todo-item"s] >> nth=1 >> internal:role=textbox[nam
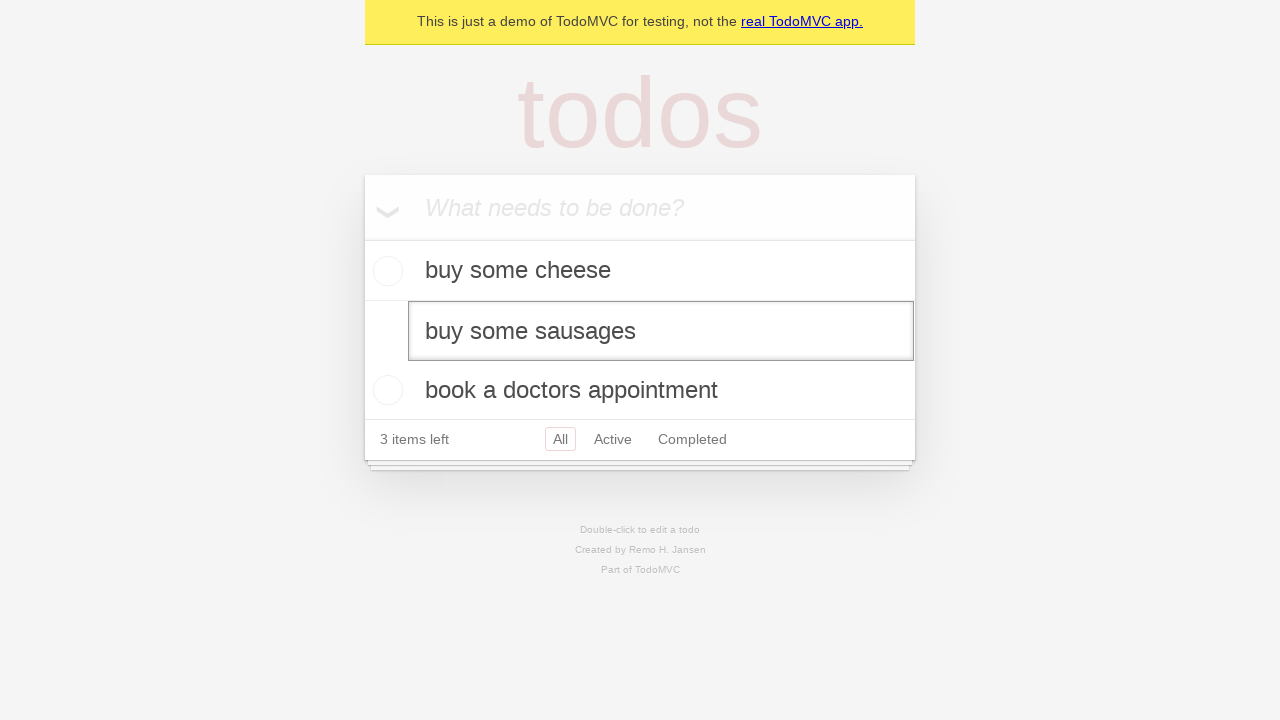

Triggered blur event on edit textbox to save changes
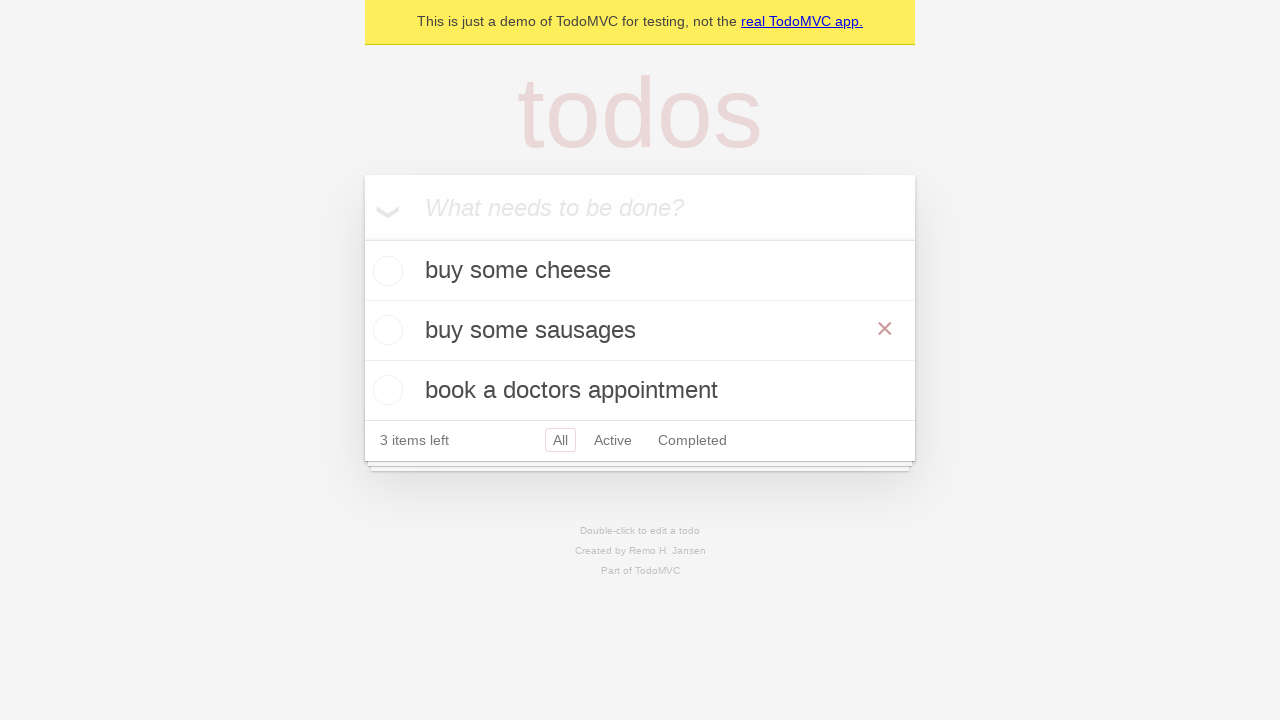

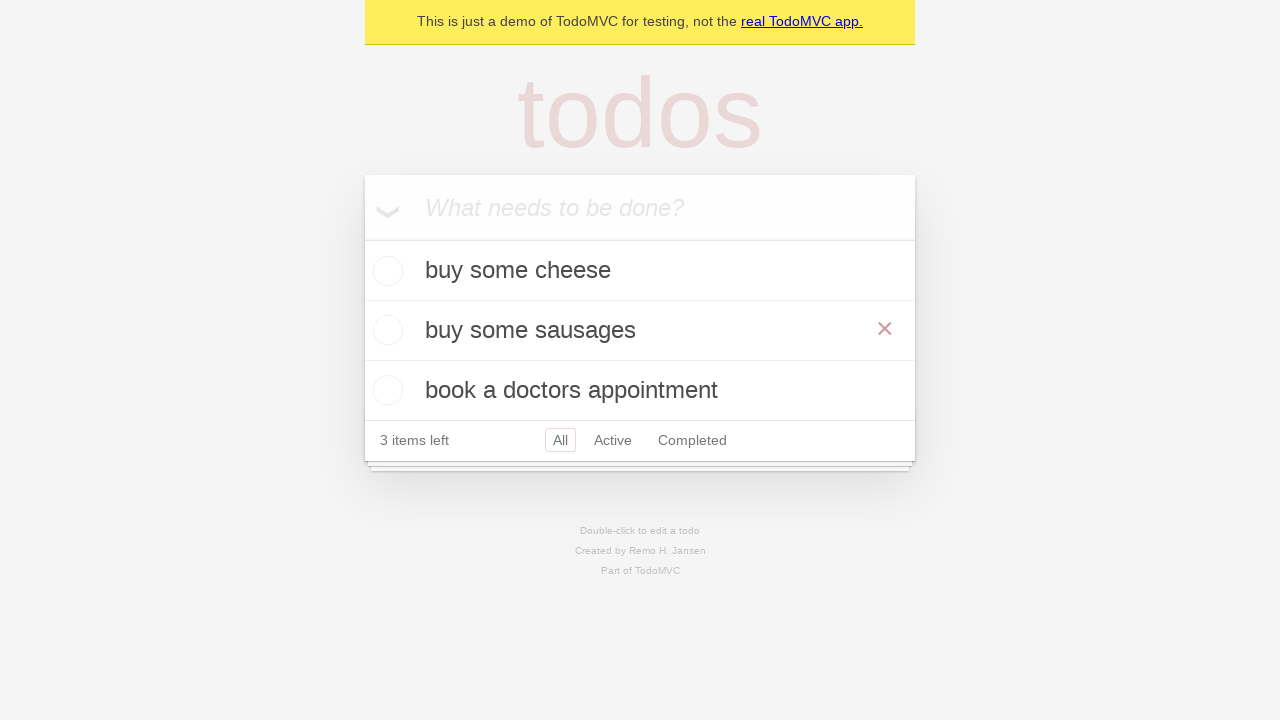